Verifies whether form input elements (first name and last name text boxes) are enabled or disabled on a test page by checking their enabled state.

Starting URL: http://only-testing-blog.blogspot.in/2013/11/new-test.html

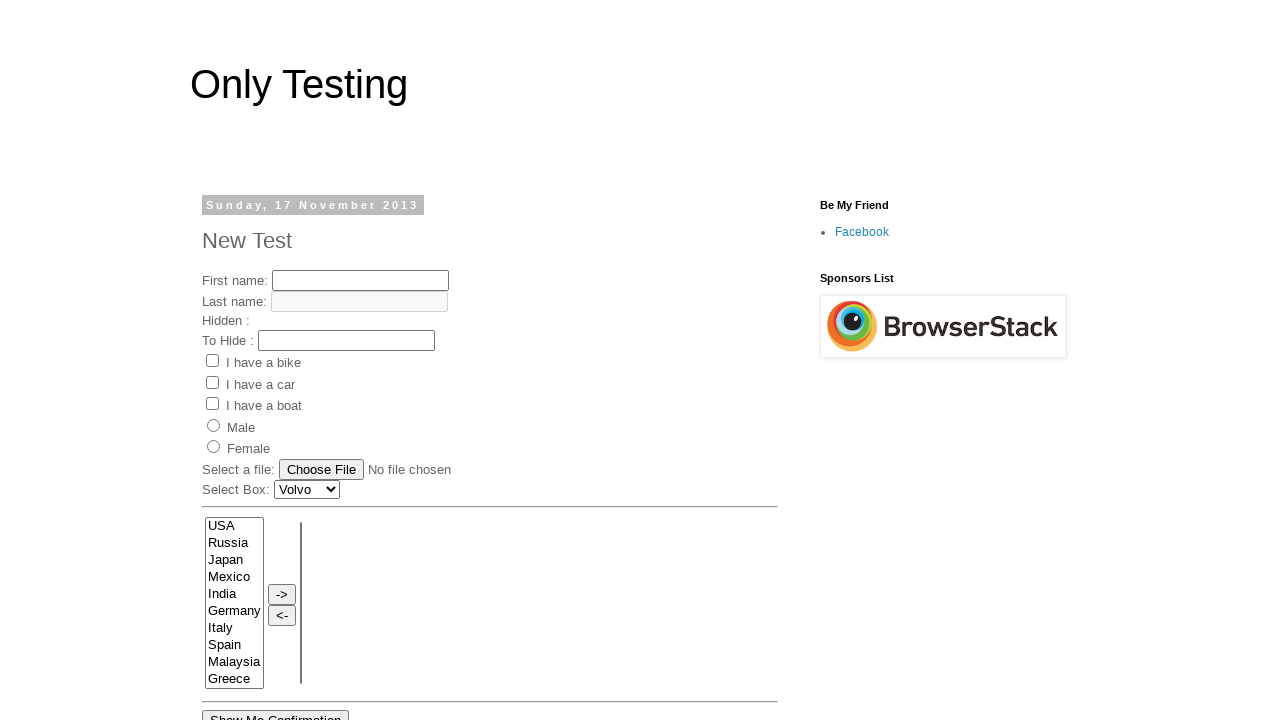

Navigated to test page
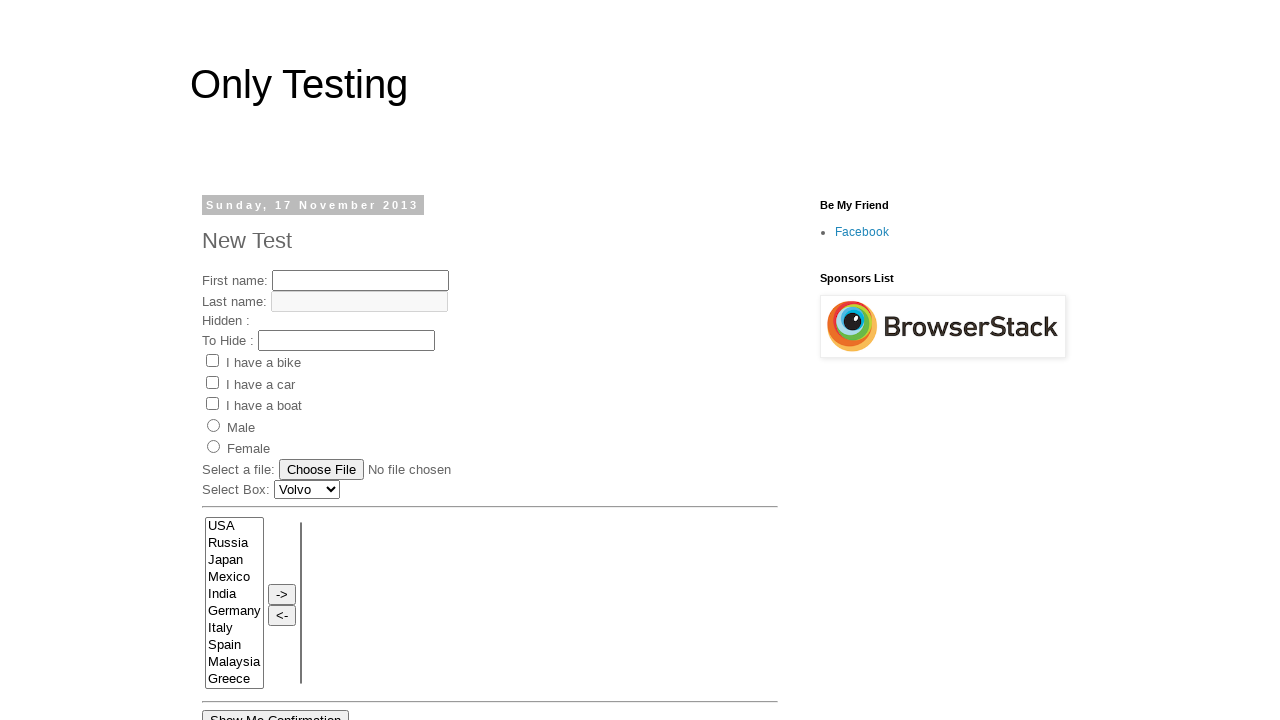

Waited for first name input field to be present
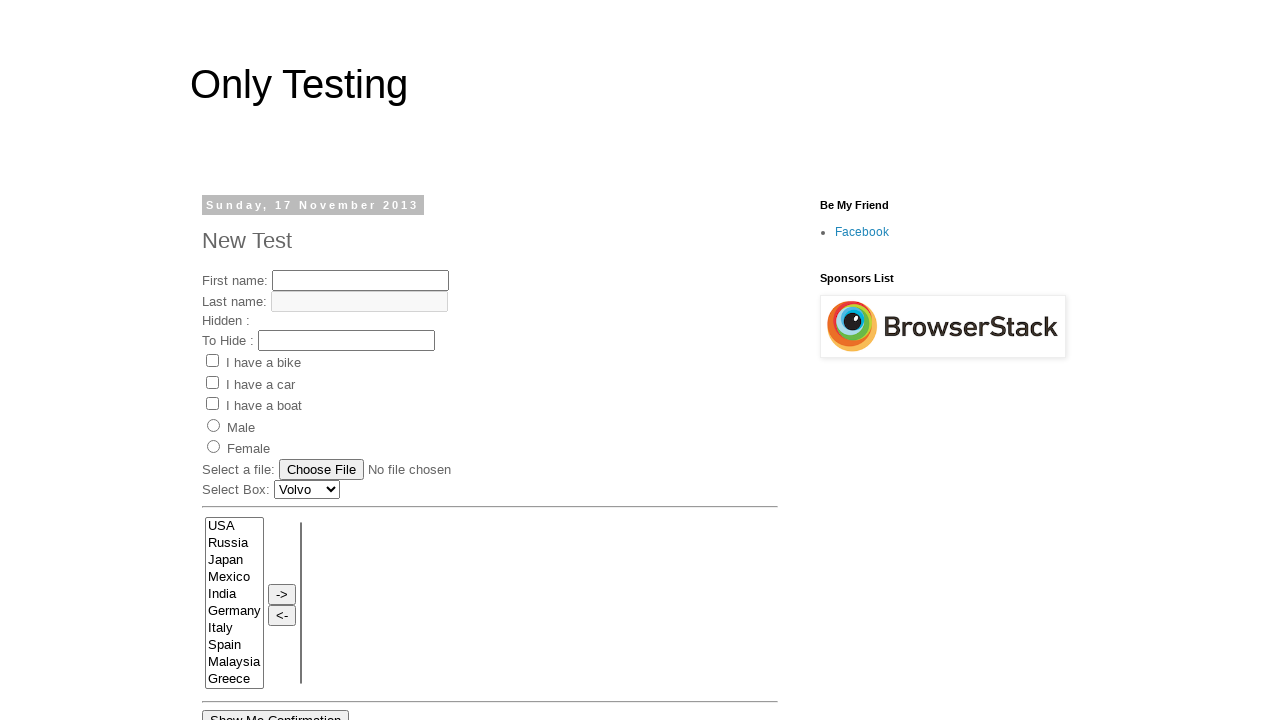

Located first name input field
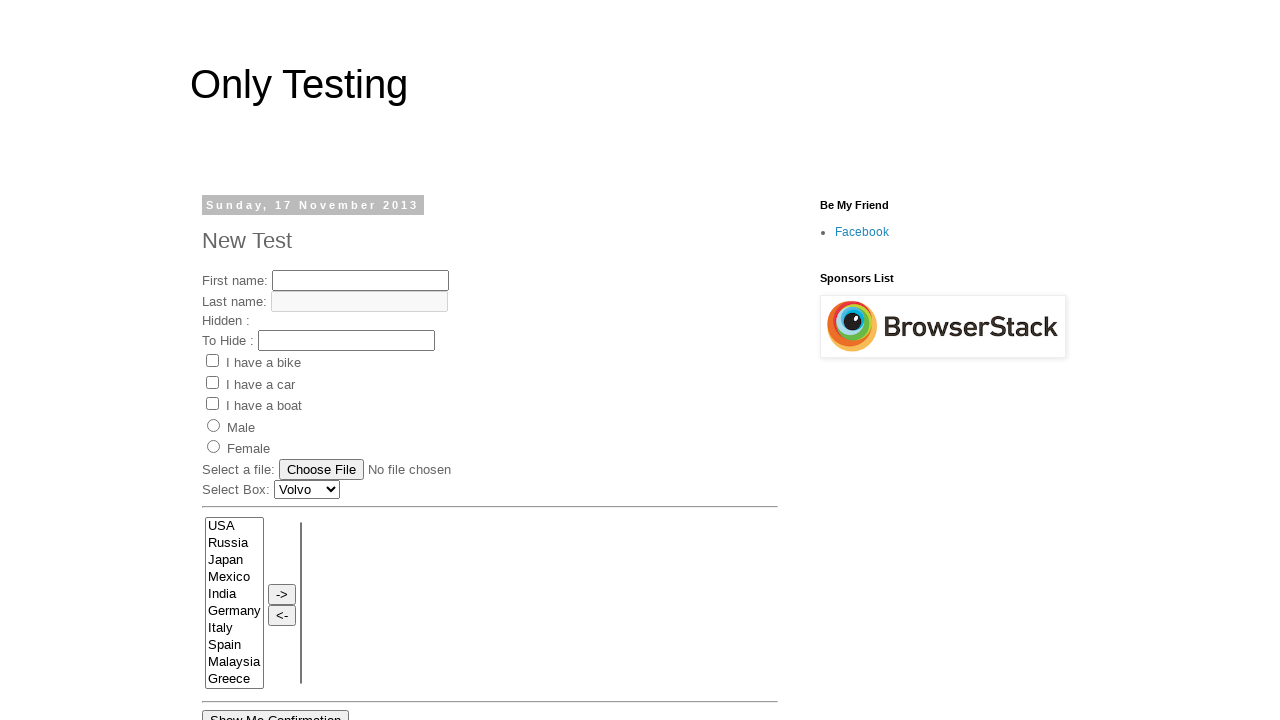

Located last name input field
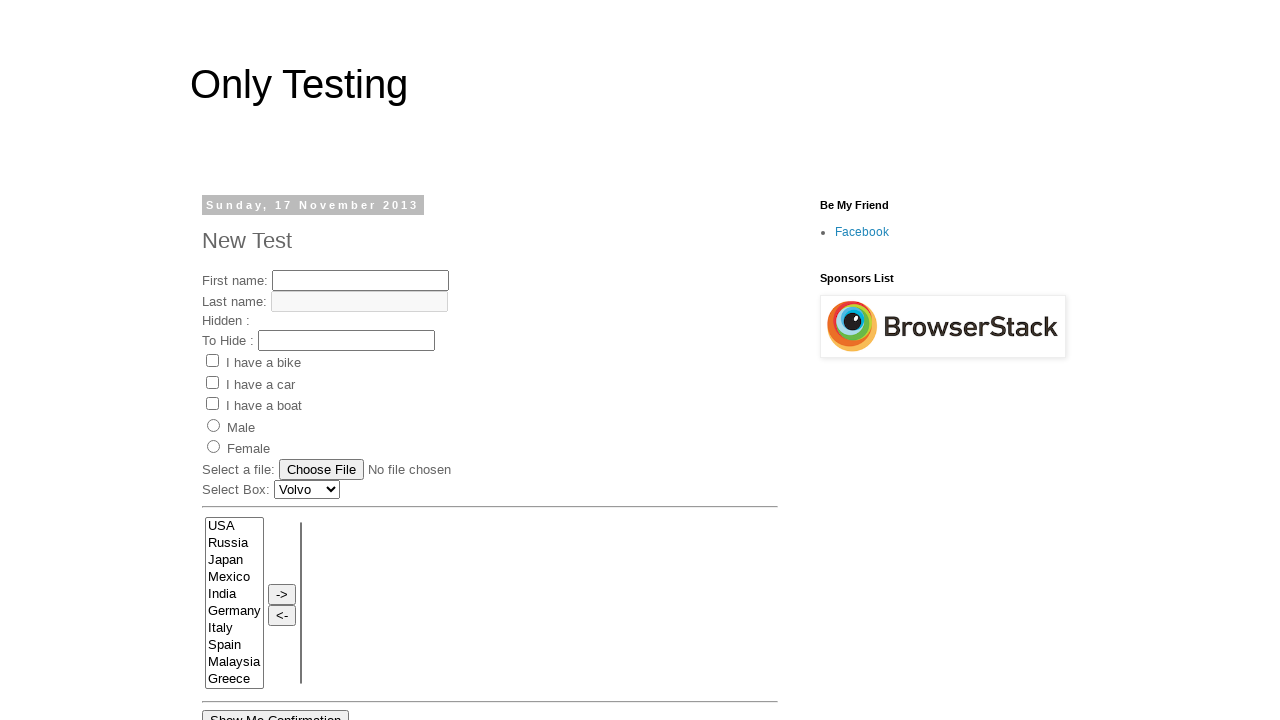

Checked first name field enabled state: True
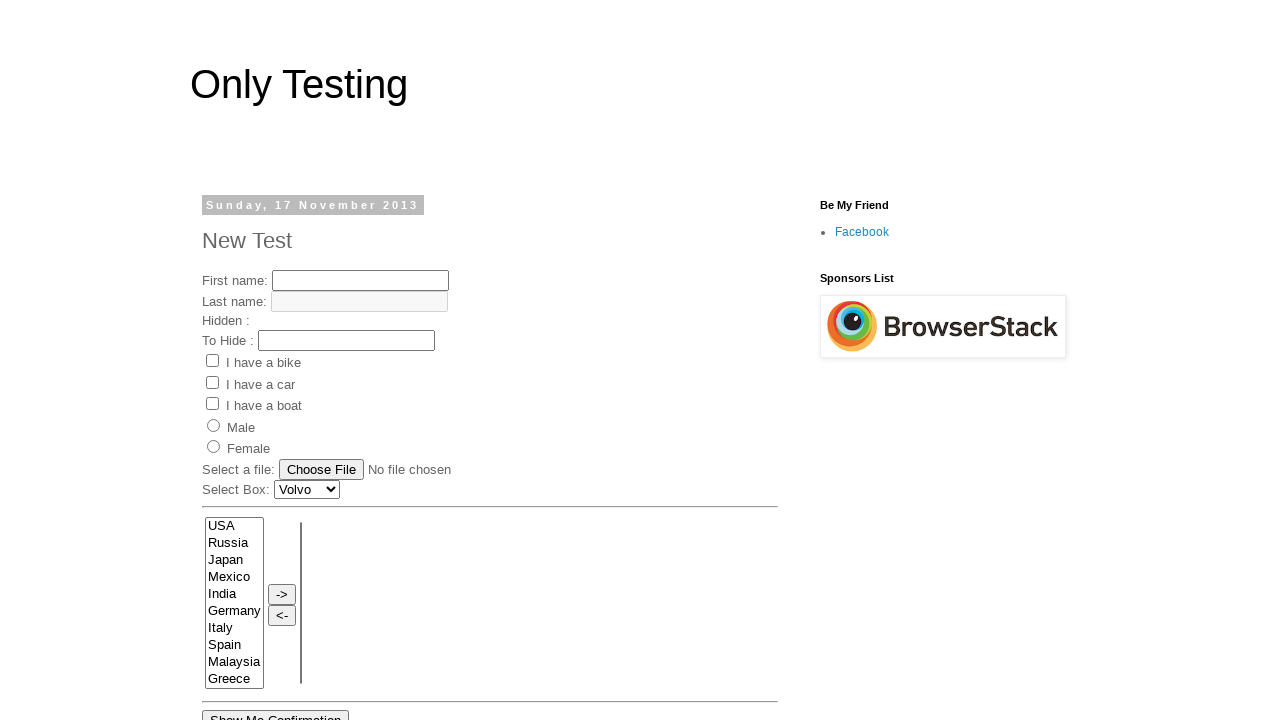

Checked last name field enabled state: False
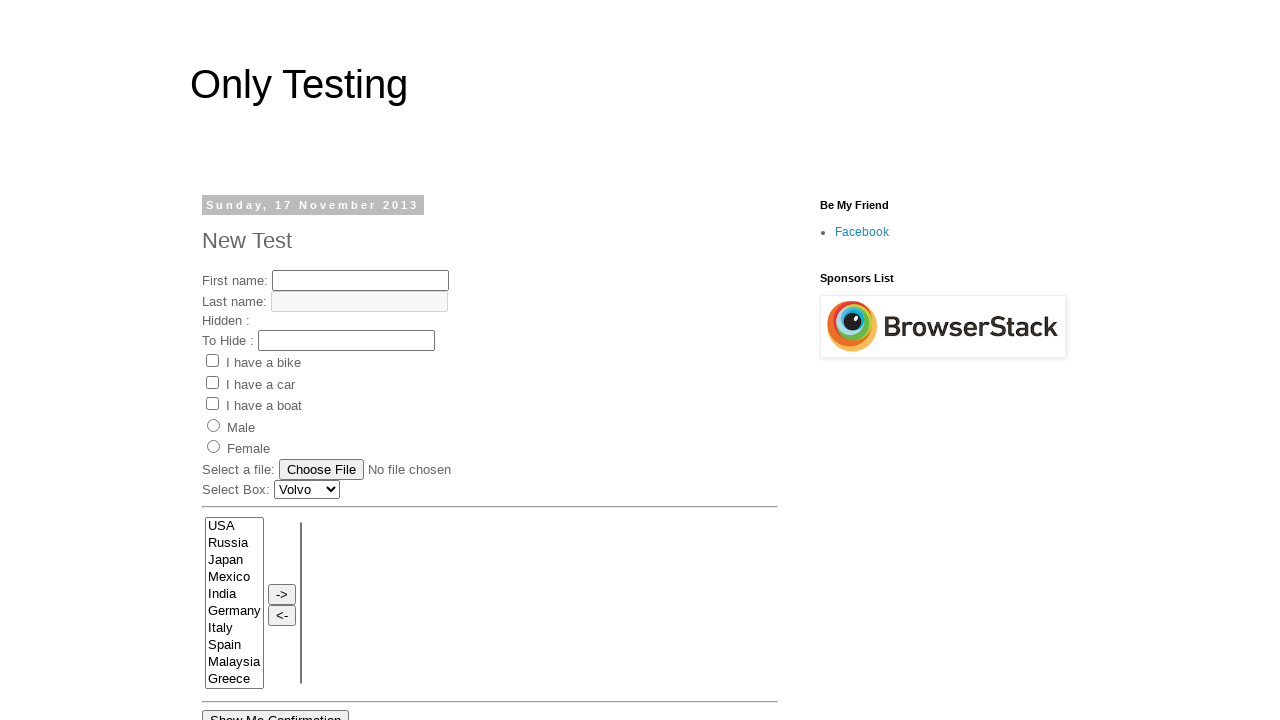

Asserted first name field is visible
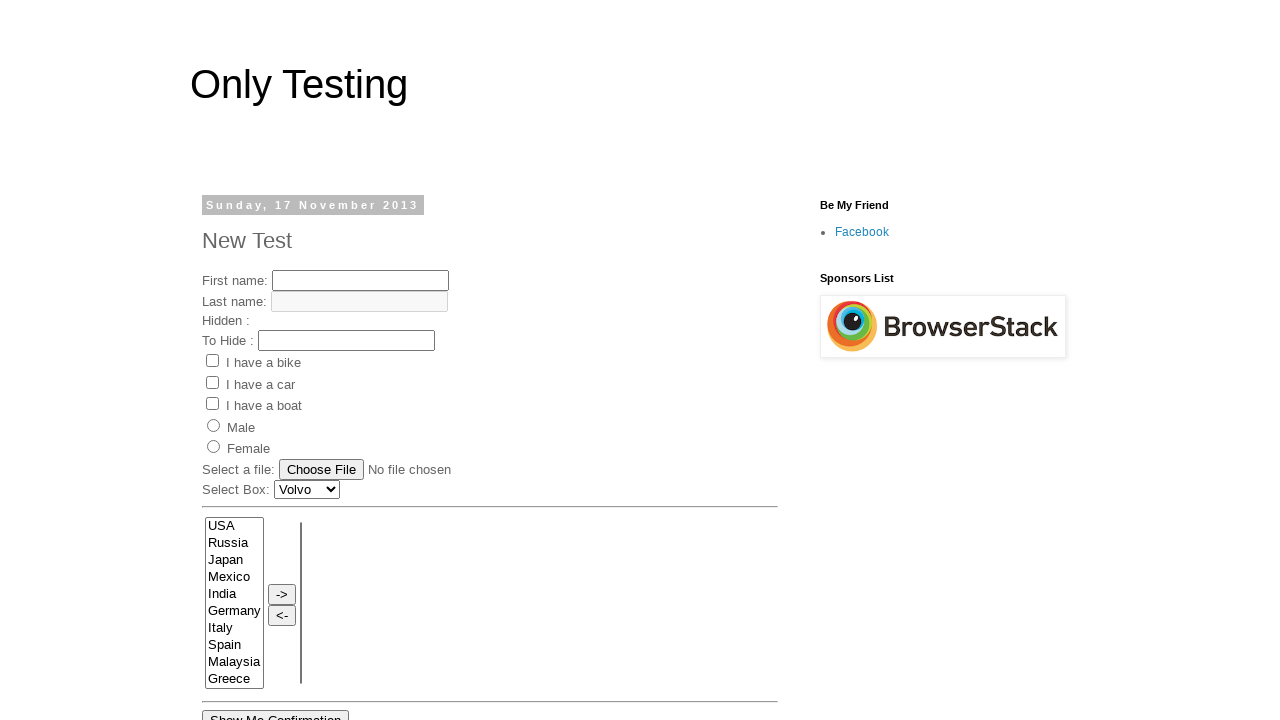

Asserted last name field is visible
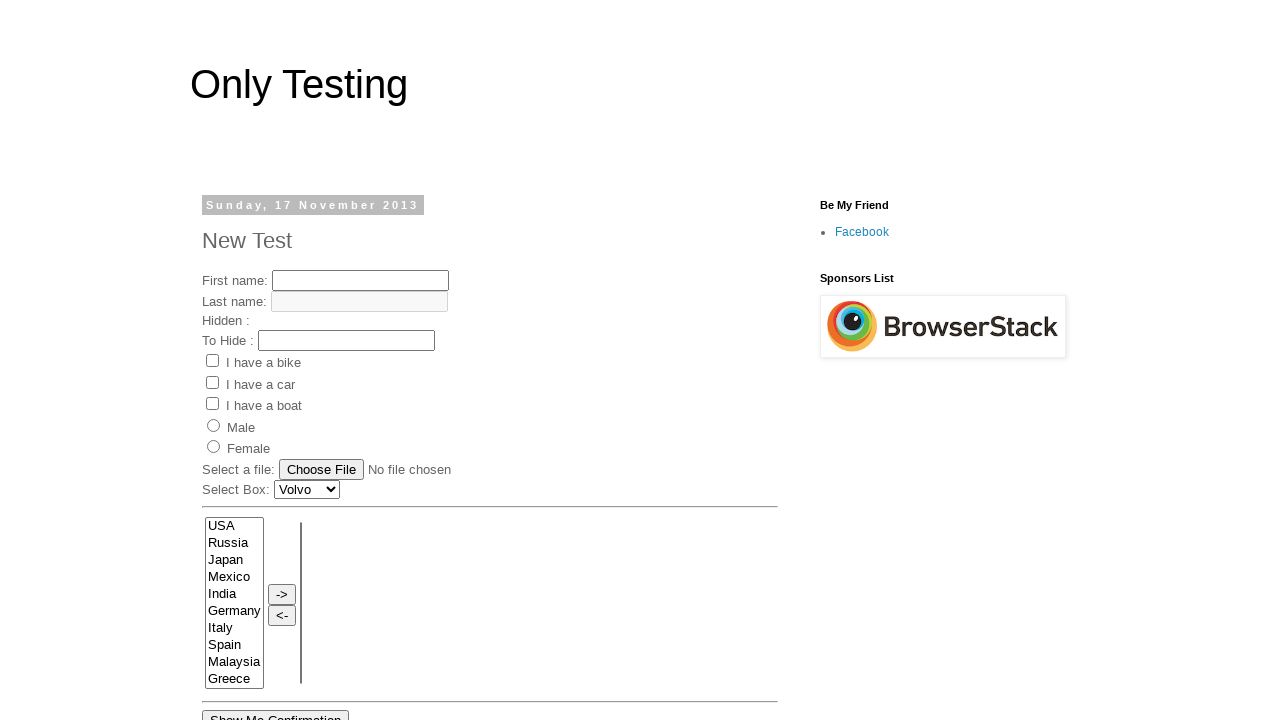

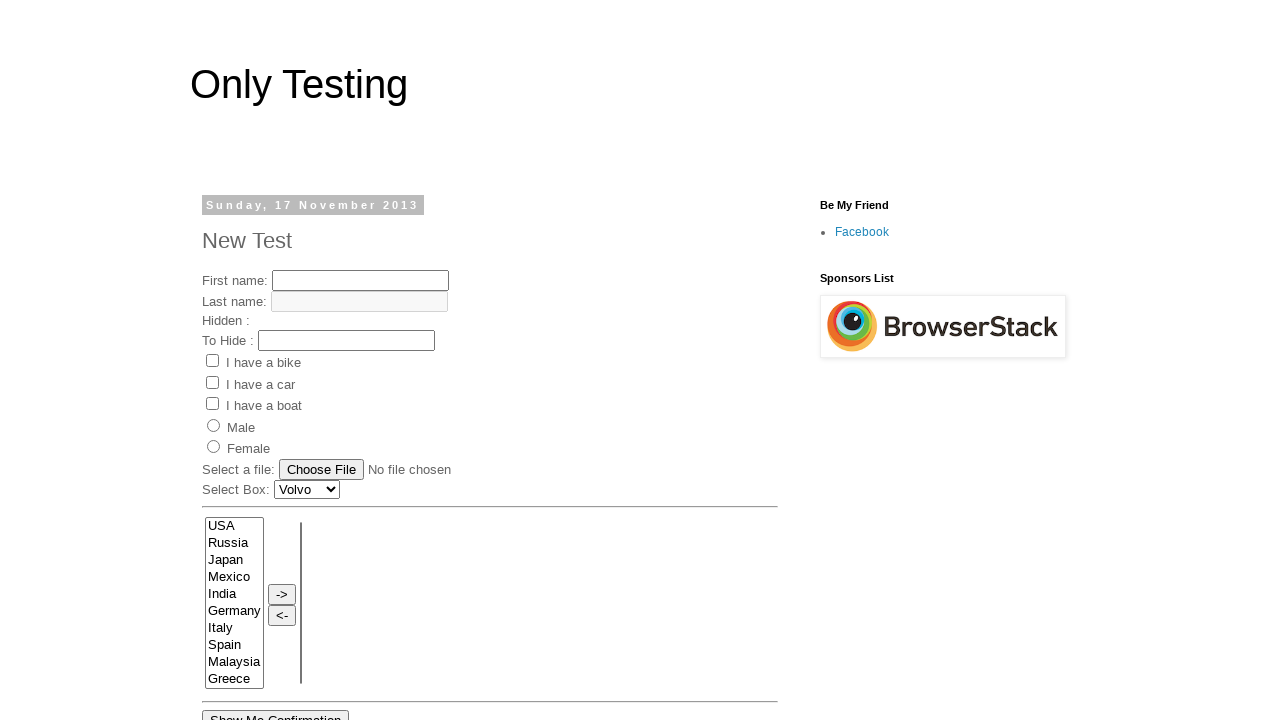